Tests A/B Testing page by clicking the link and verifying the page heading and description text are displayed correctly

Starting URL: http://the-internet.herokuapp.com/

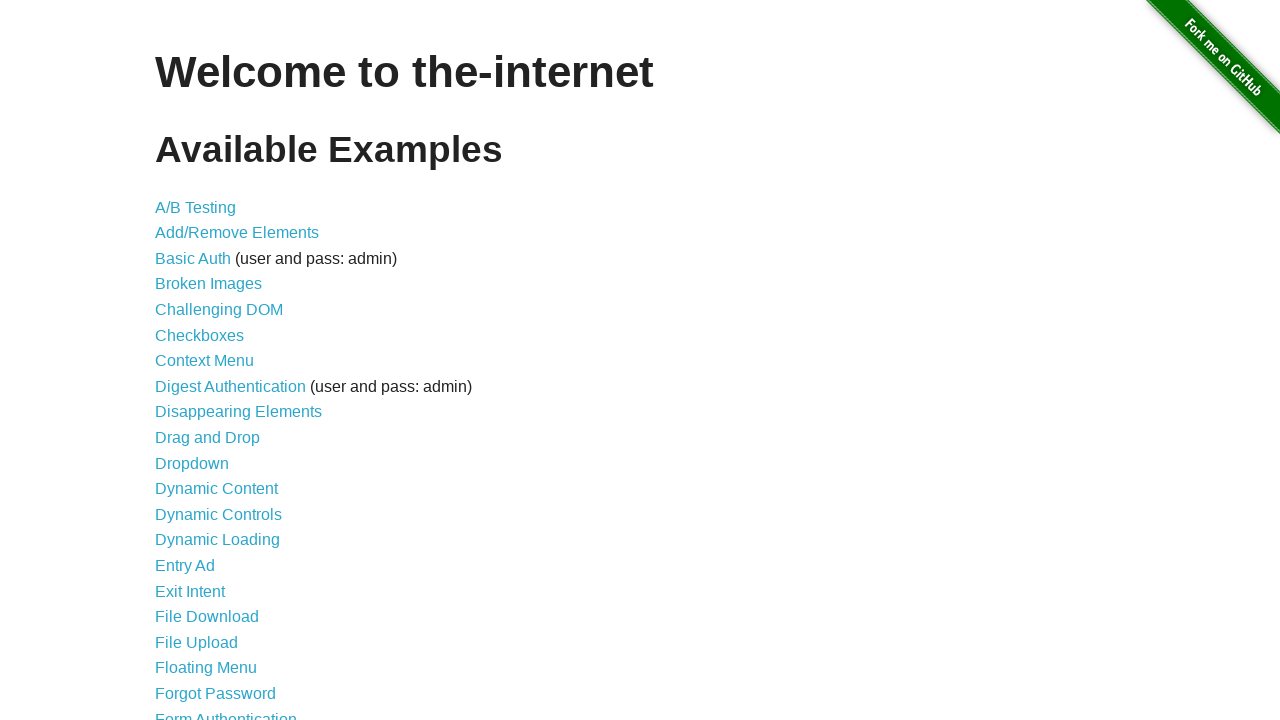

Clicked on A/B Testing link at (196, 207) on text=A/B Testing
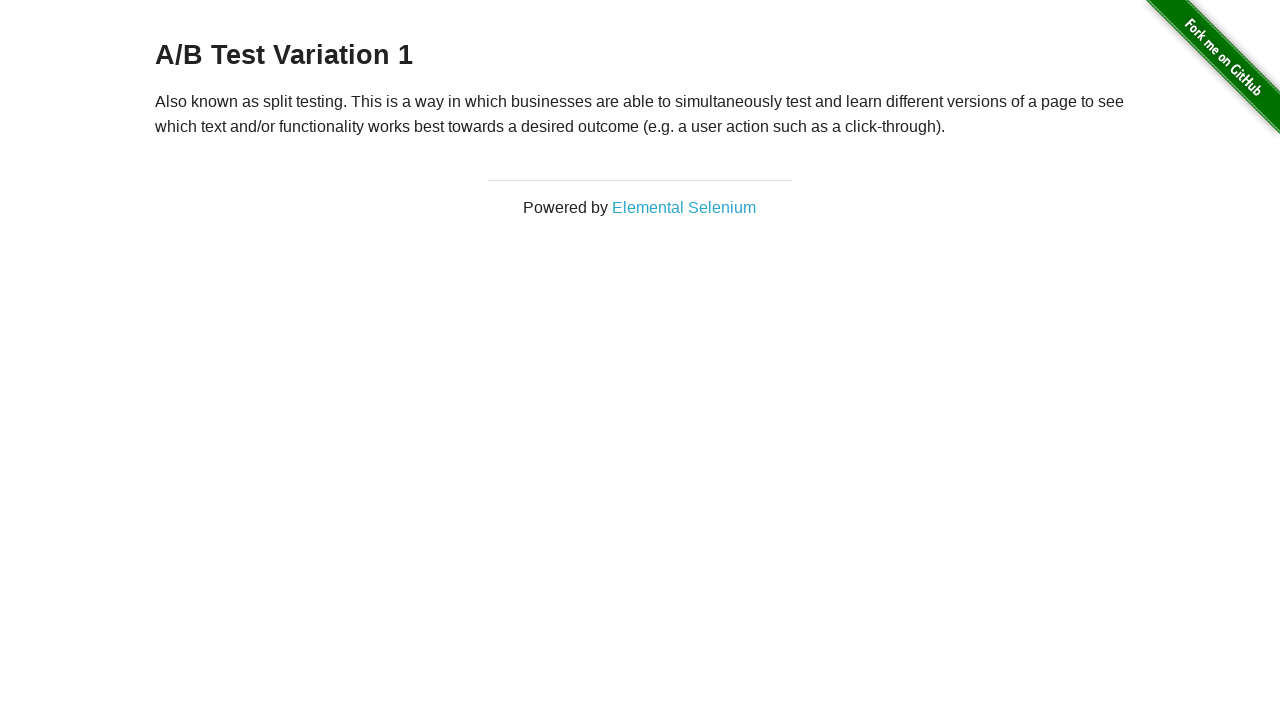

A/B Testing page heading (h3) loaded and verified
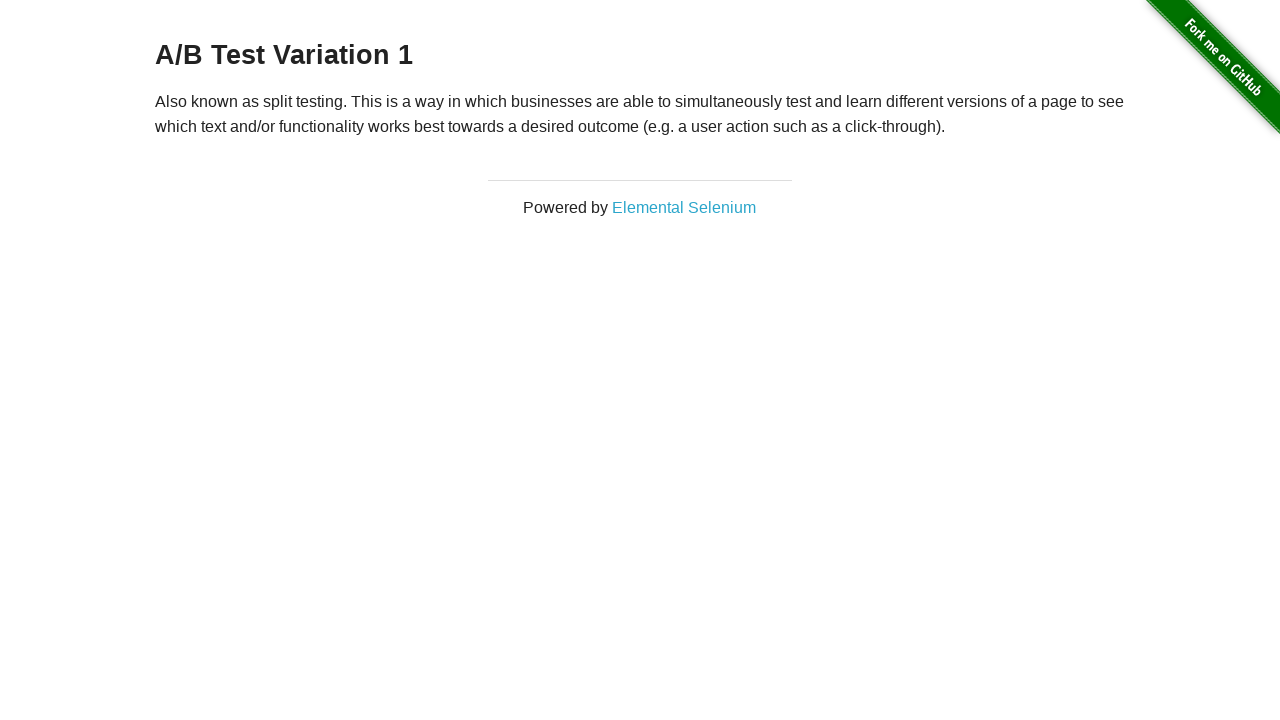

A/B Testing page description text (p) loaded and verified
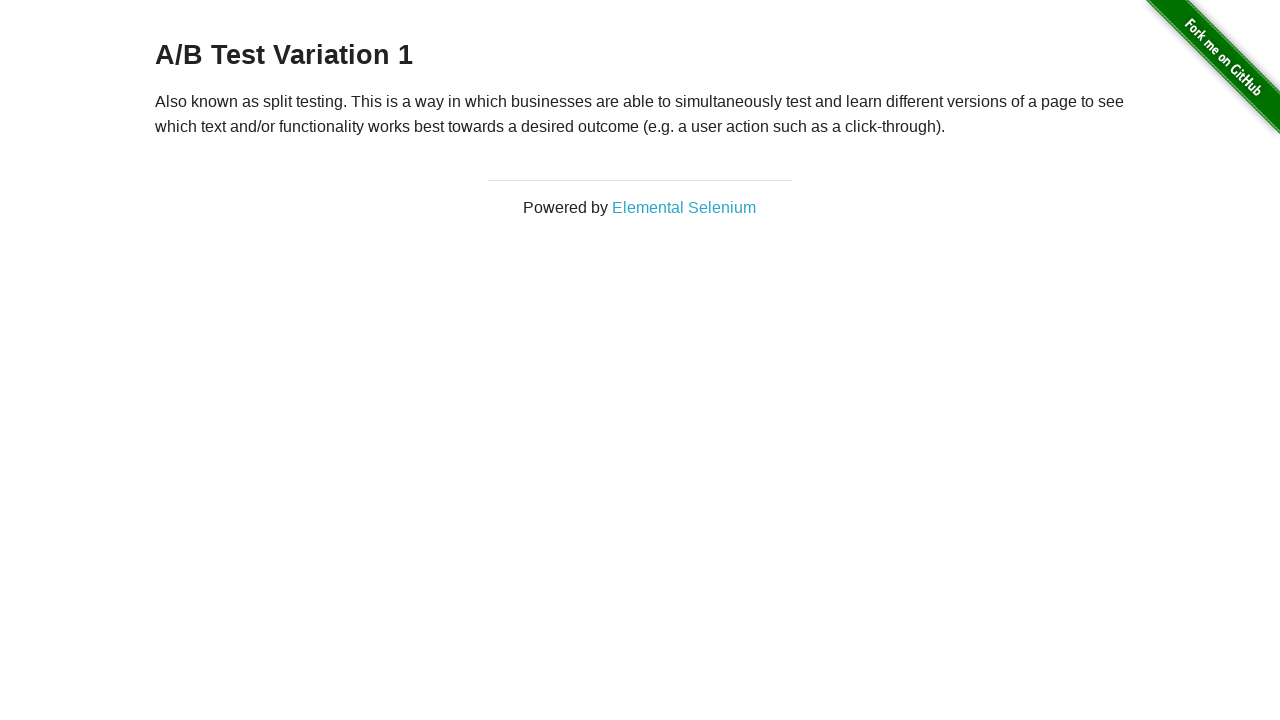

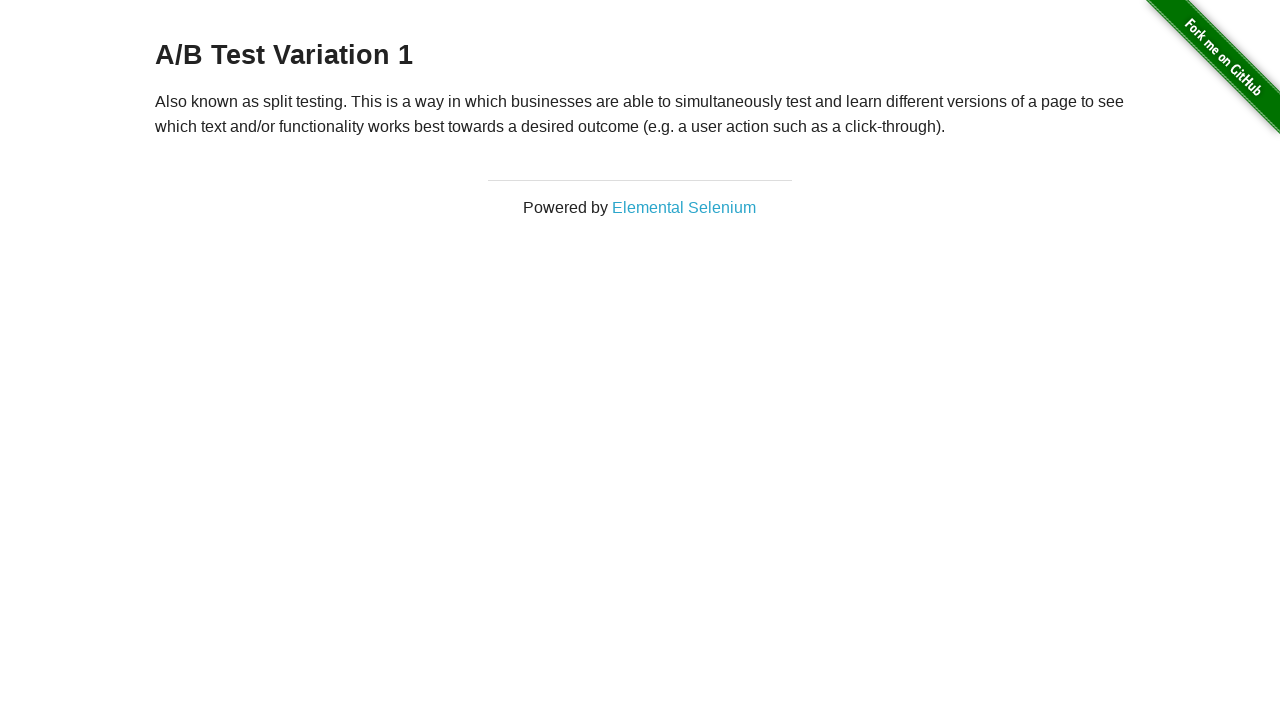